Tests drag and drop functionality within an iframe on the jQuery UI demo site by dragging an element to a droppable target

Starting URL: https://jqueryui.com/droppable/

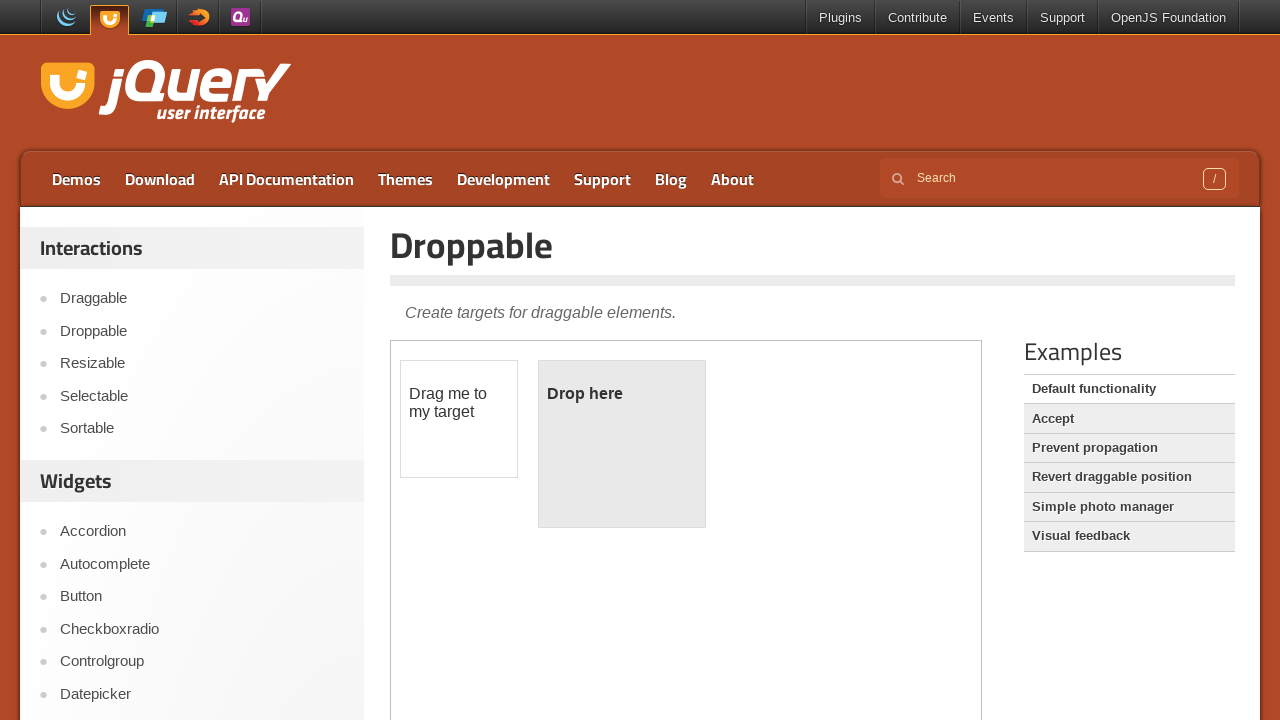

Located the demo iframe containing drag and drop elements
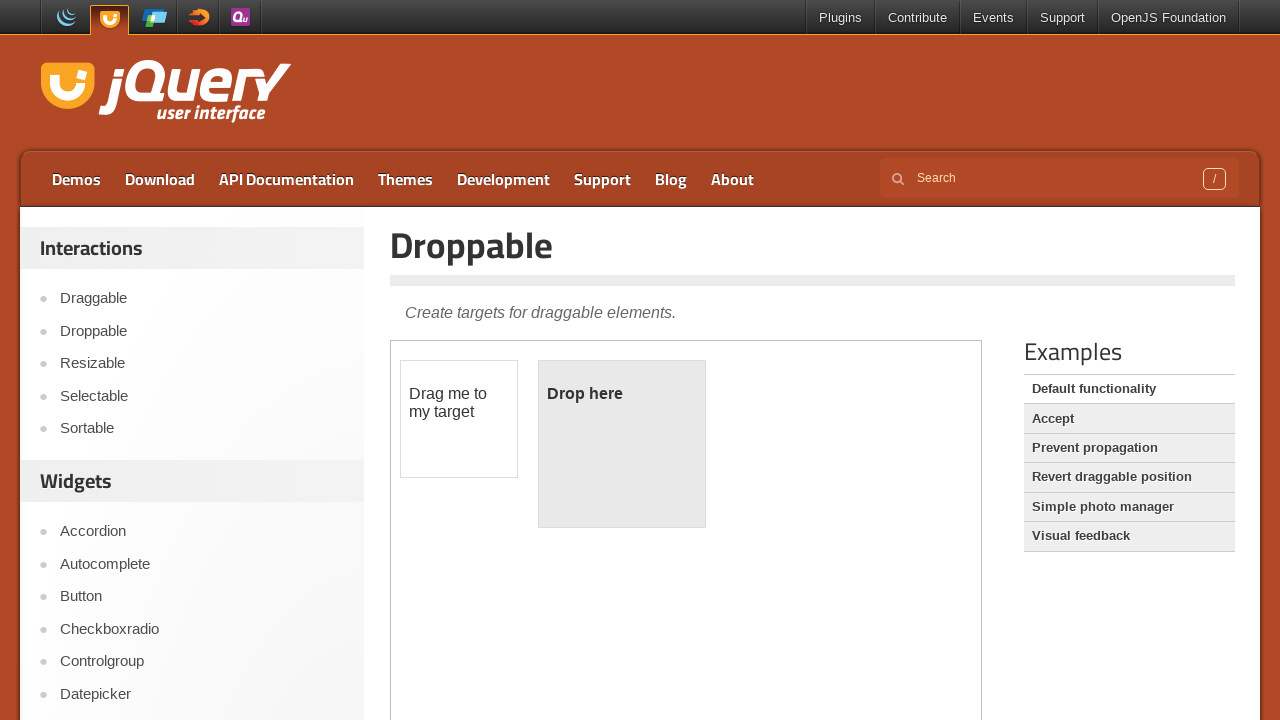

Dragged draggable element to droppable target within iframe at (622, 444)
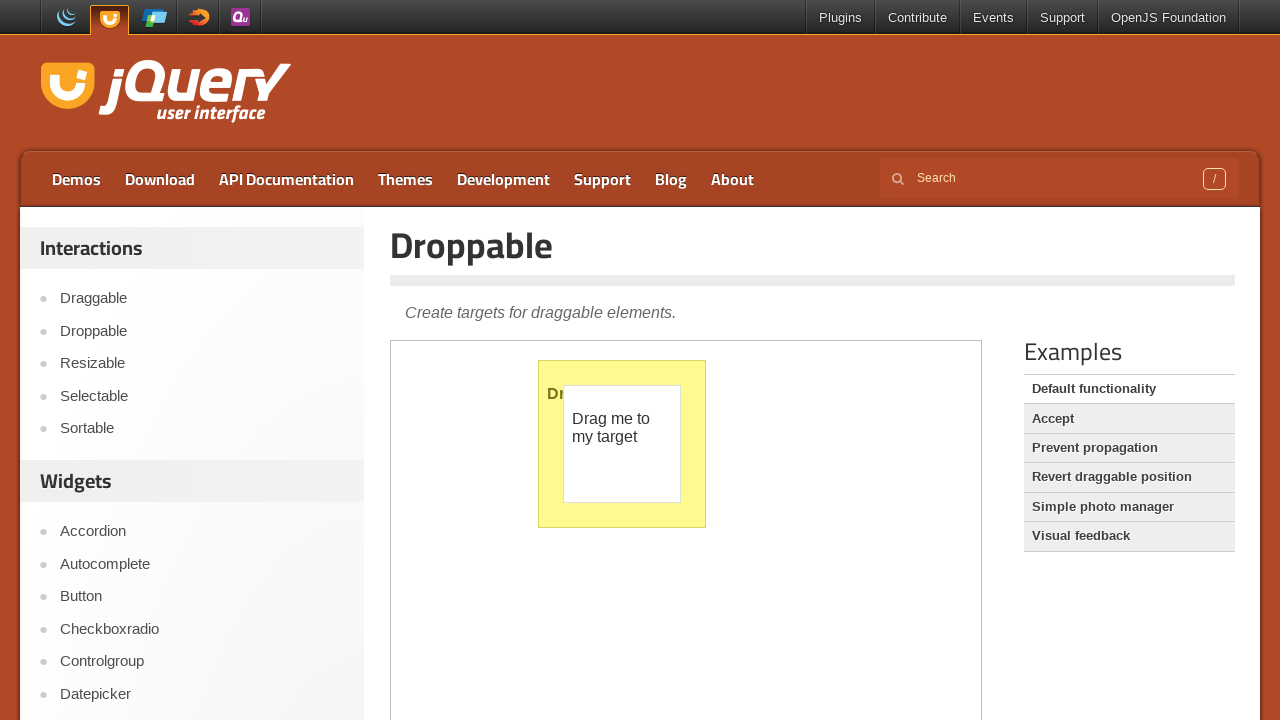

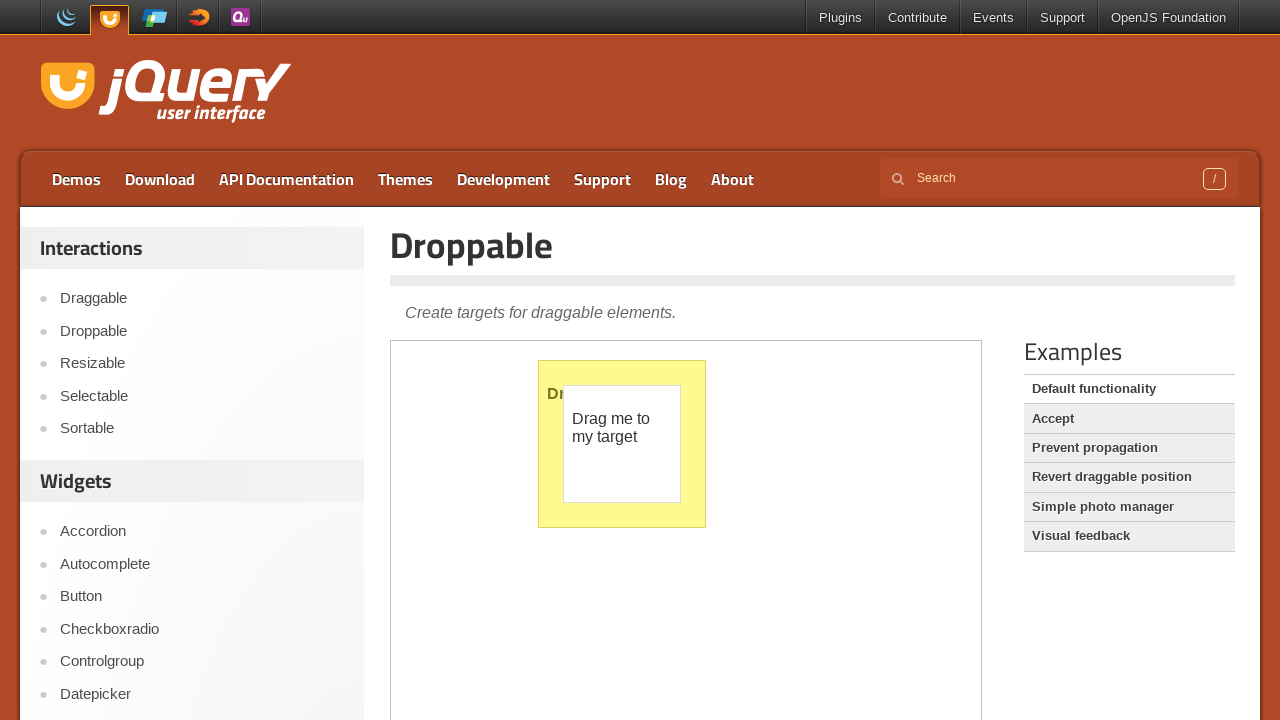